Tests drag and drop functionality on jQuery UI demo page by dragging an element and dropping it onto a target area

Starting URL: http://jqueryui.com/droppable/

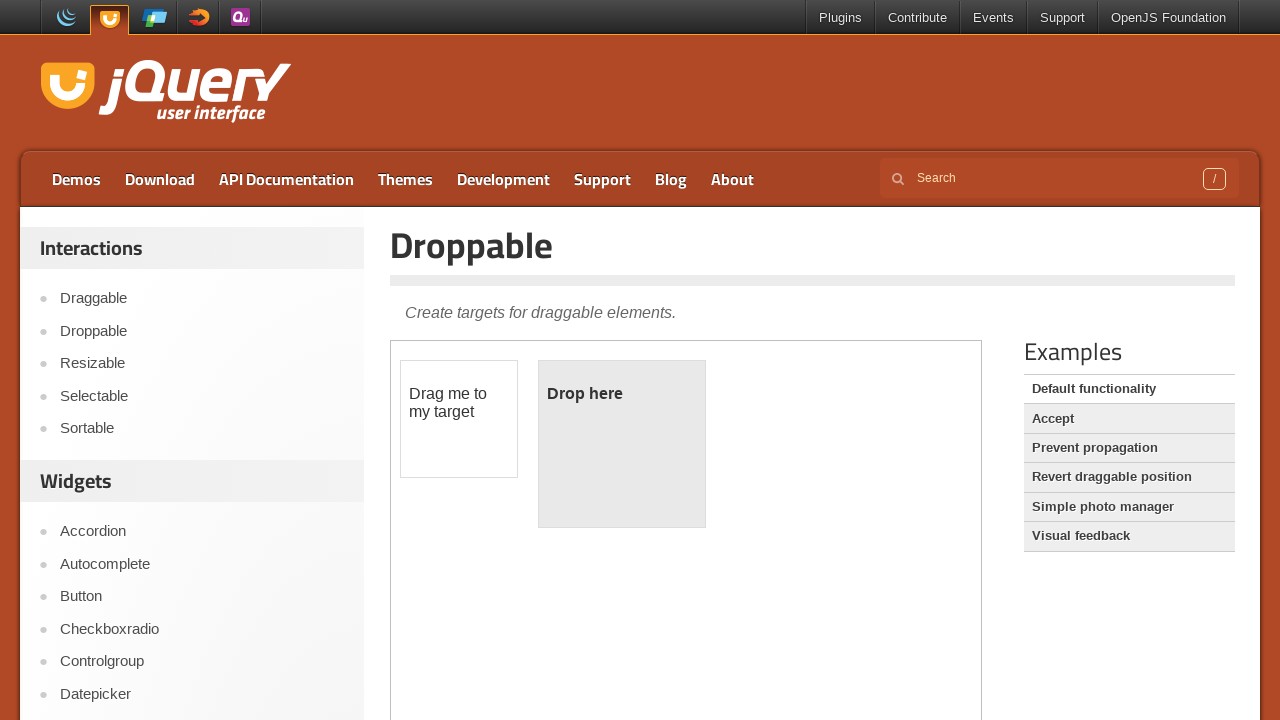

Located the iframe containing the drag and drop demo
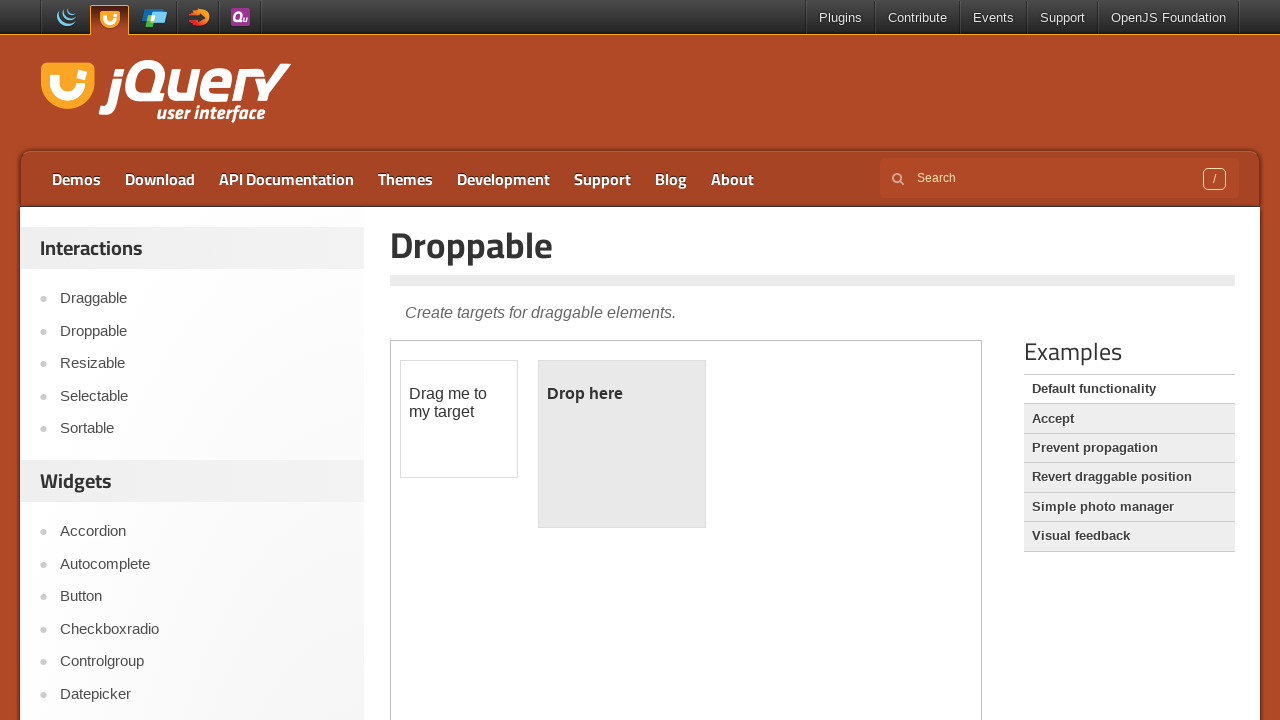

Located the draggable element 'Drag me to my target'
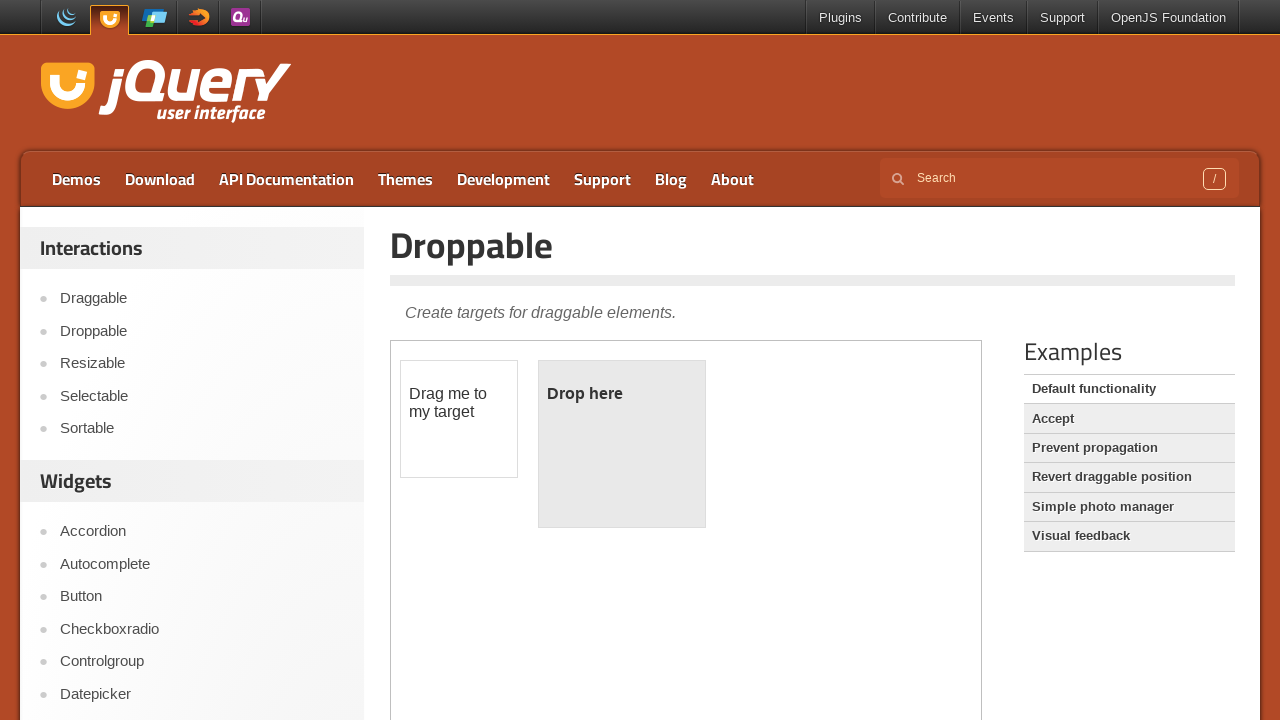

Located the drop target 'Drop here'
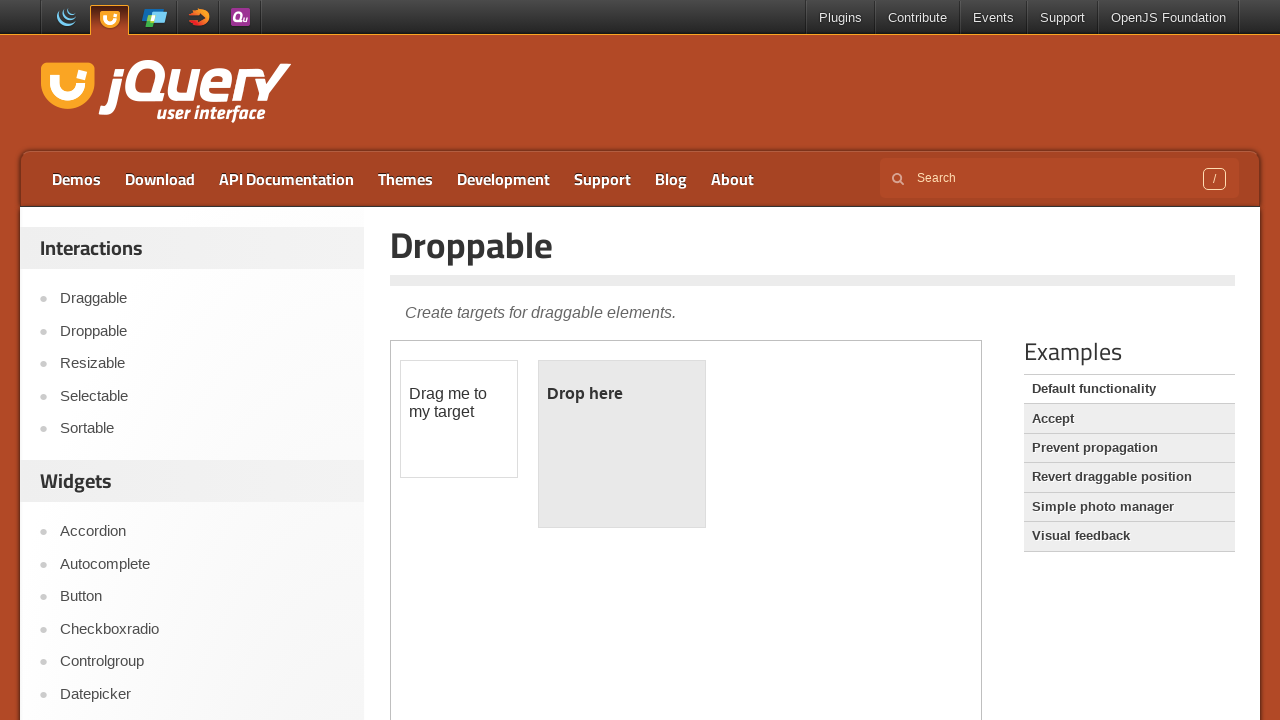

Successfully dragged element to drop target at (622, 394)
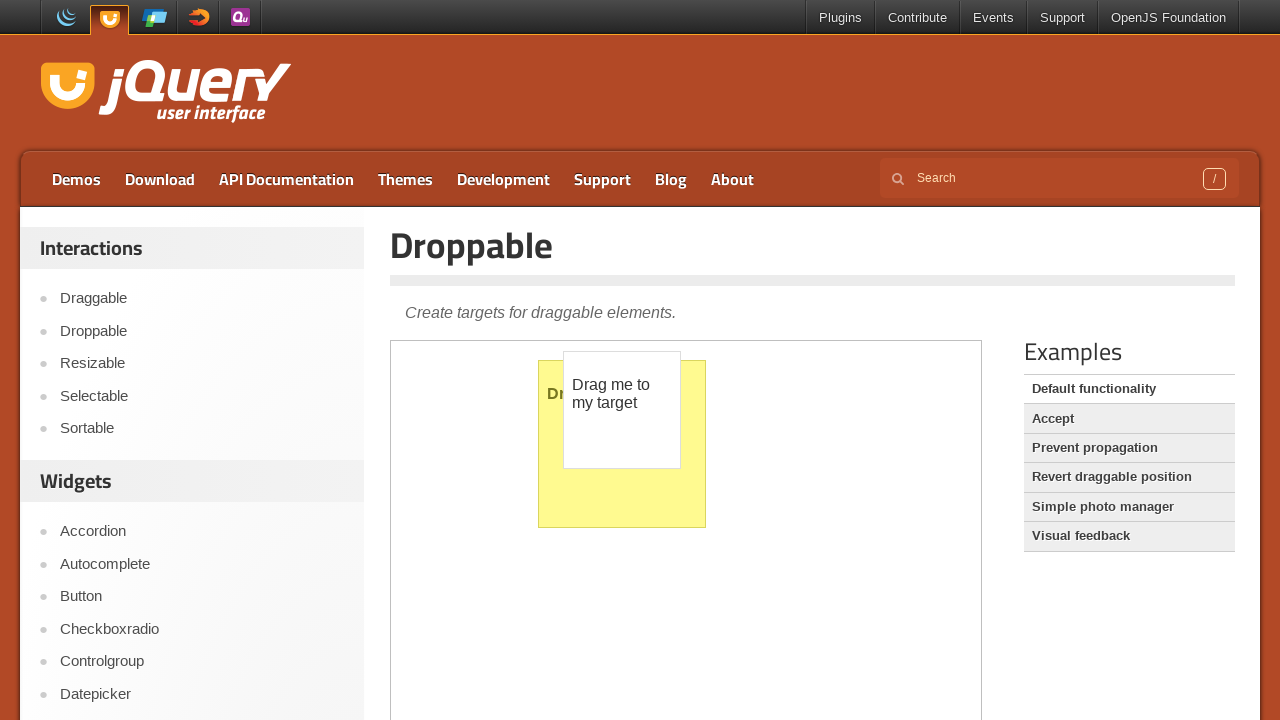

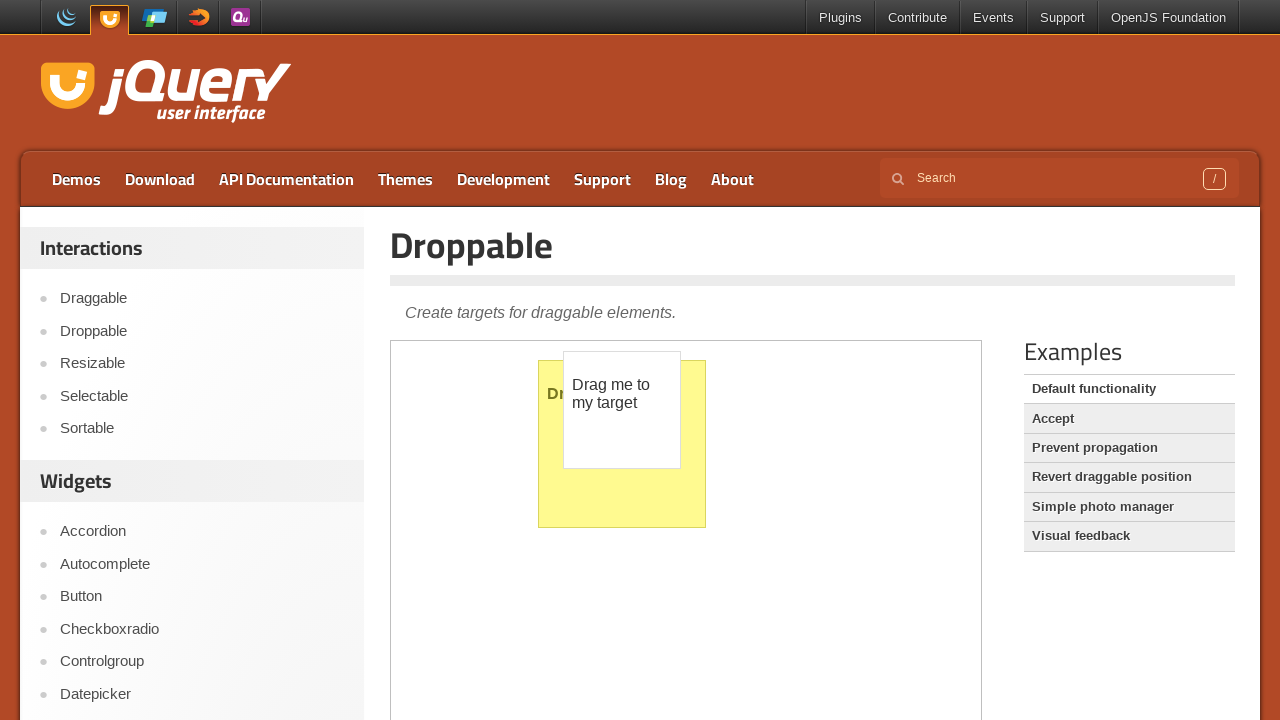